Navigates to the WebdriverIO homepage and verifies the page title is correct

Starting URL: https://webdriver.io/

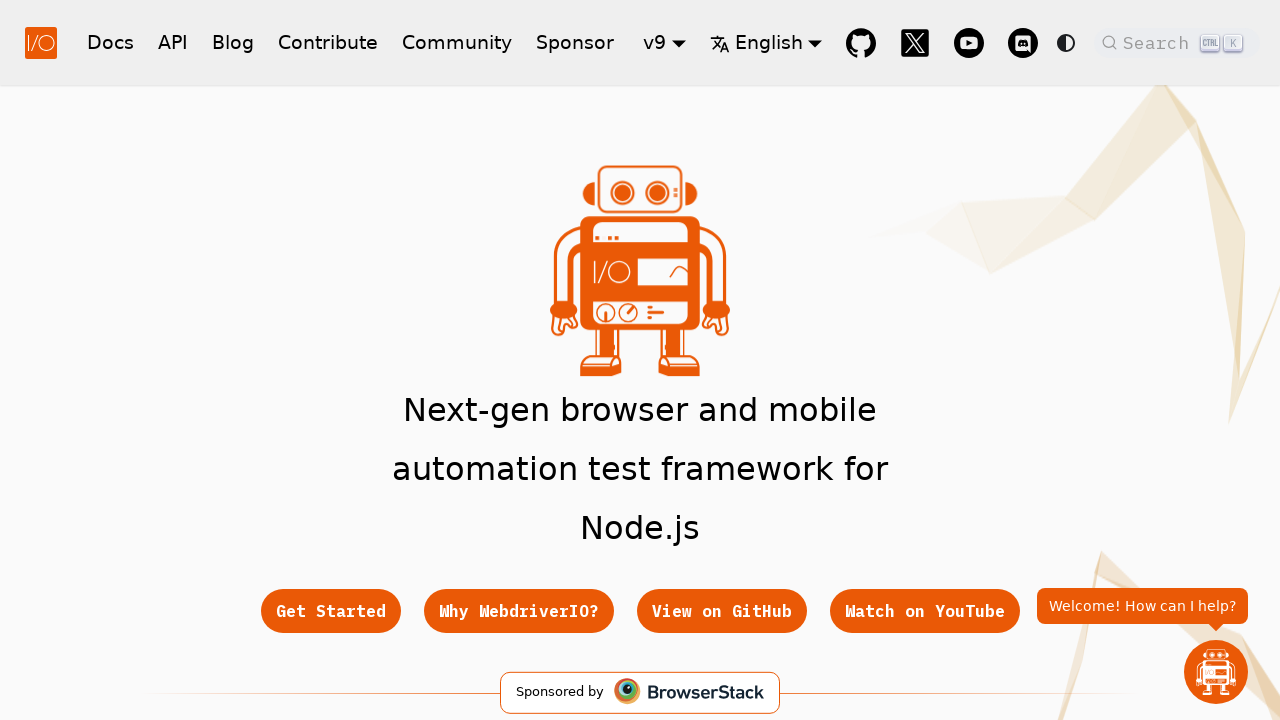

Verified page title contains 'WebdriverIO'
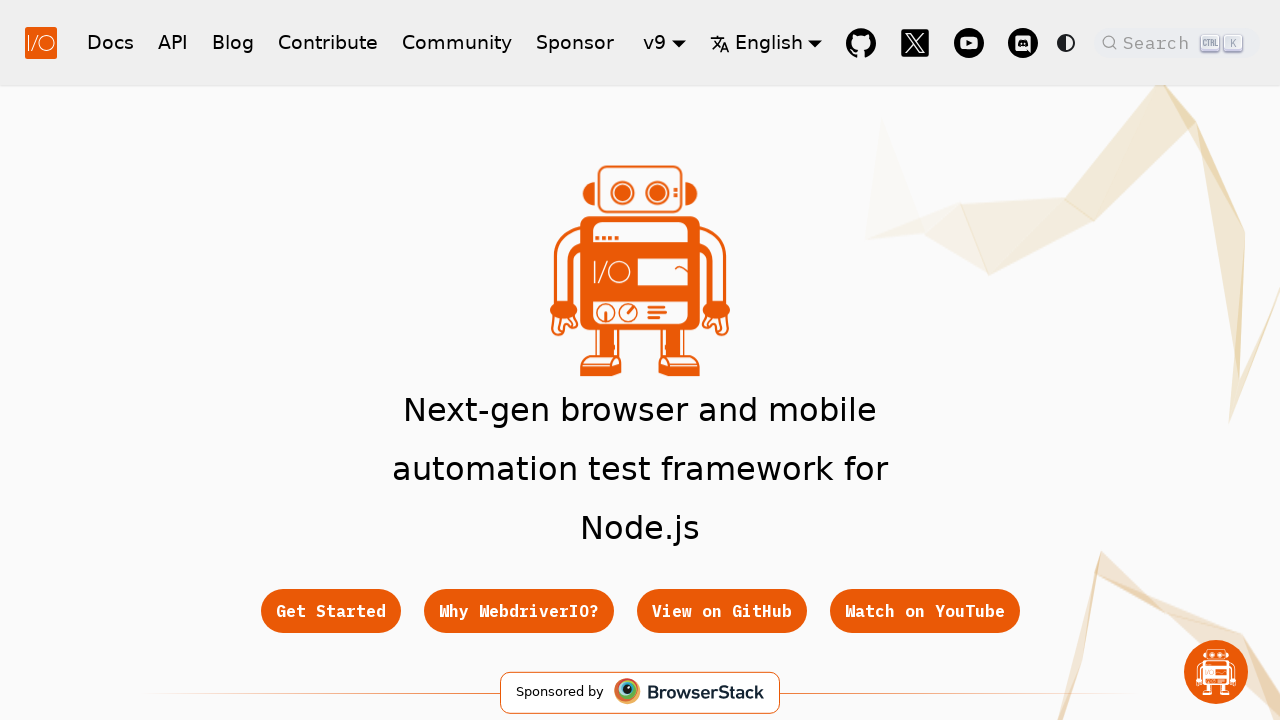

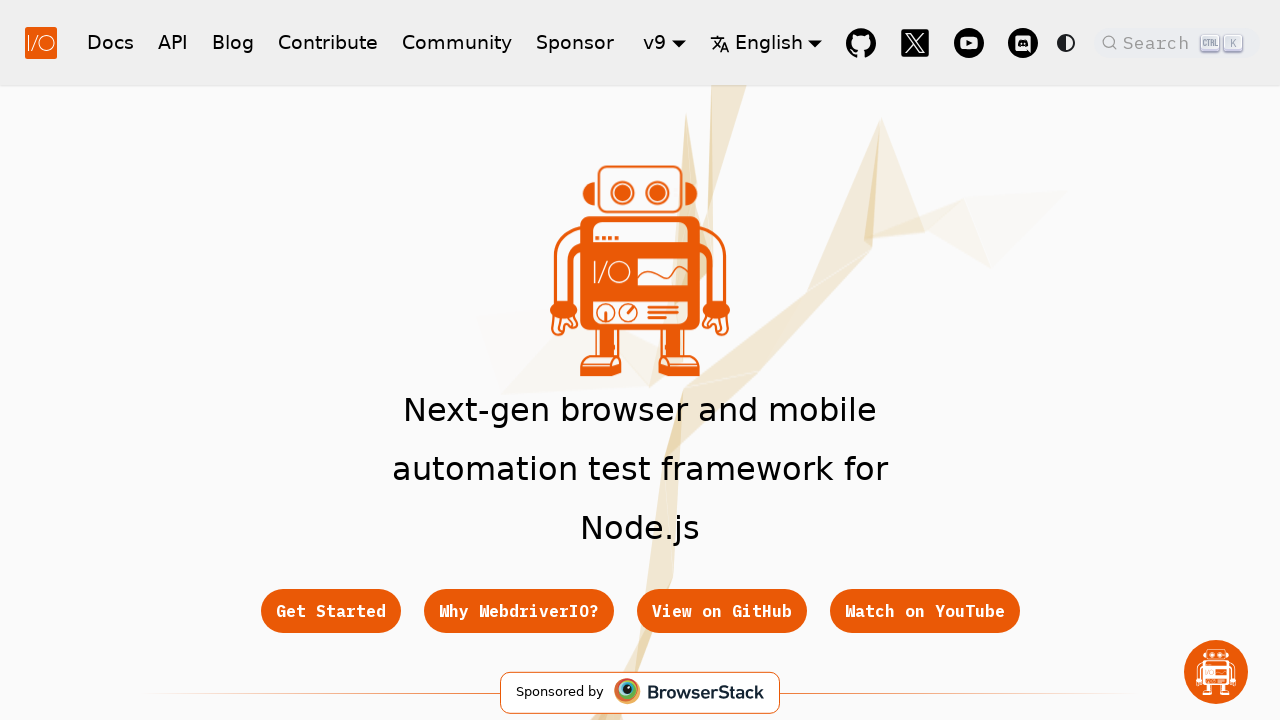